Tests that entered text is trimmed when editing a todo item

Starting URL: https://demo.playwright.dev/todomvc

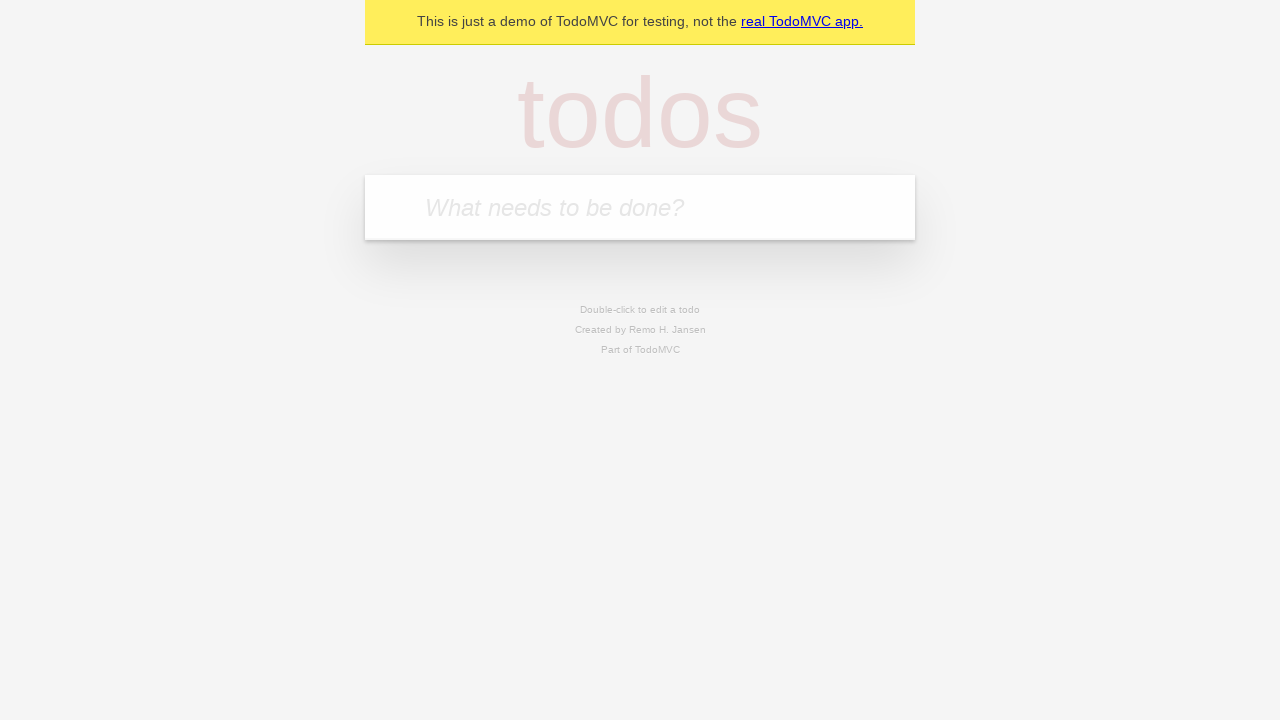

Filled todo input with 'buy some cheese' on internal:attr=[placeholder="What needs to be done?"i]
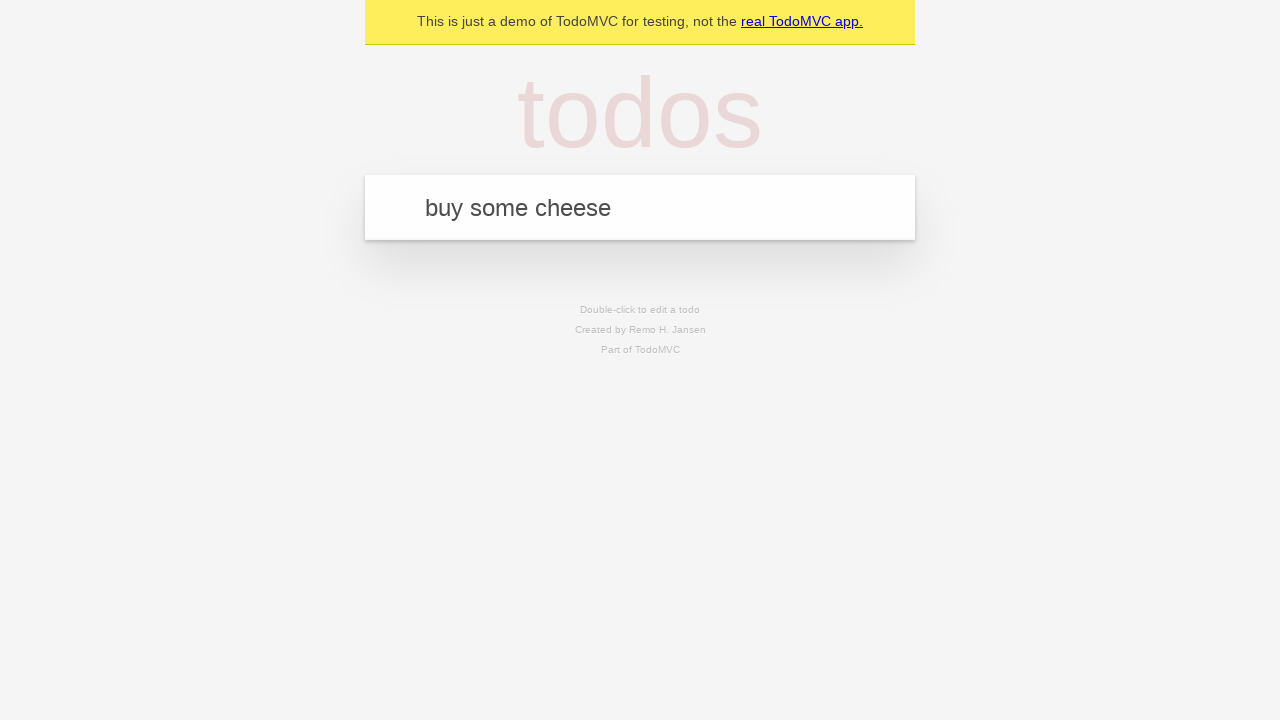

Pressed Enter to create first todo on internal:attr=[placeholder="What needs to be done?"i]
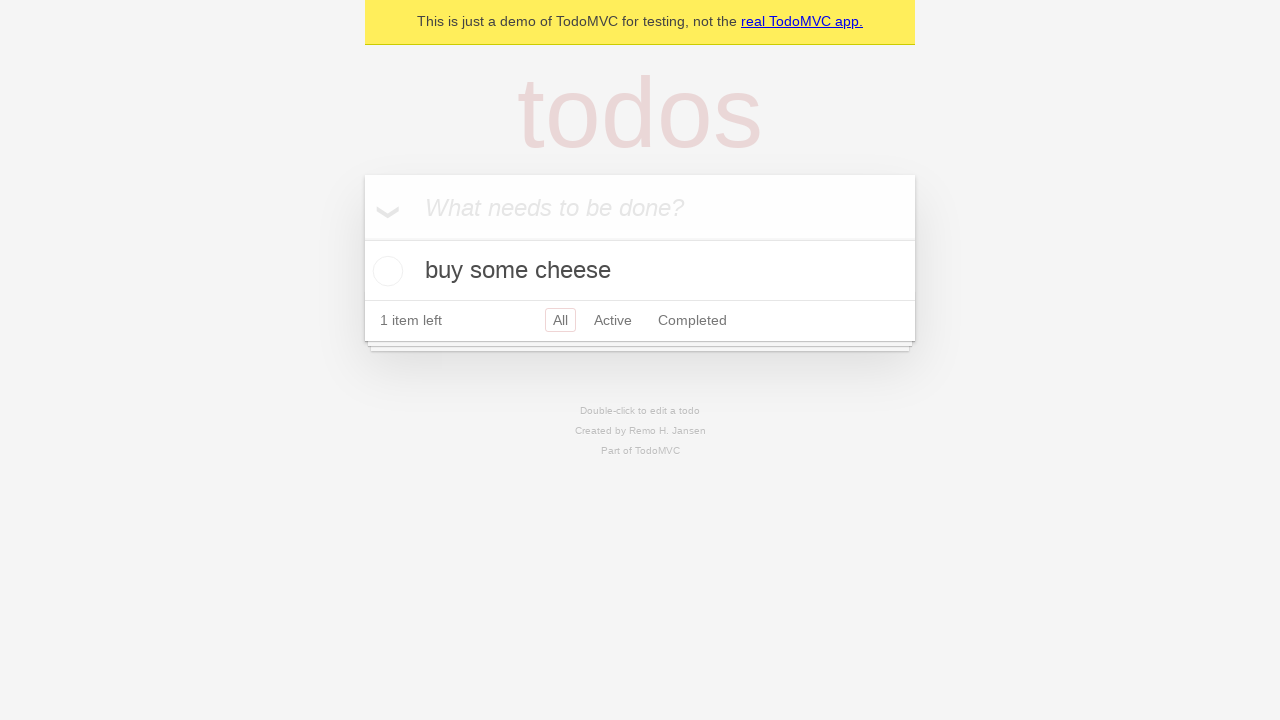

Filled todo input with 'feed the cat' on internal:attr=[placeholder="What needs to be done?"i]
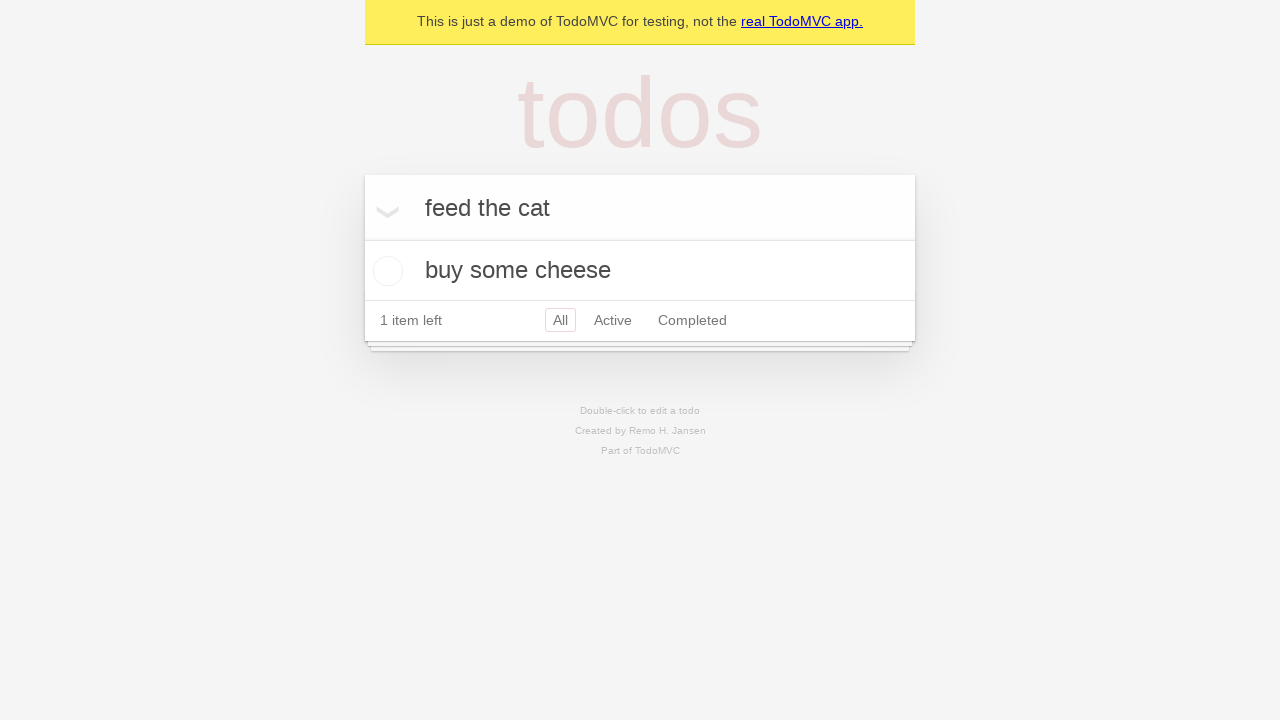

Pressed Enter to create second todo on internal:attr=[placeholder="What needs to be done?"i]
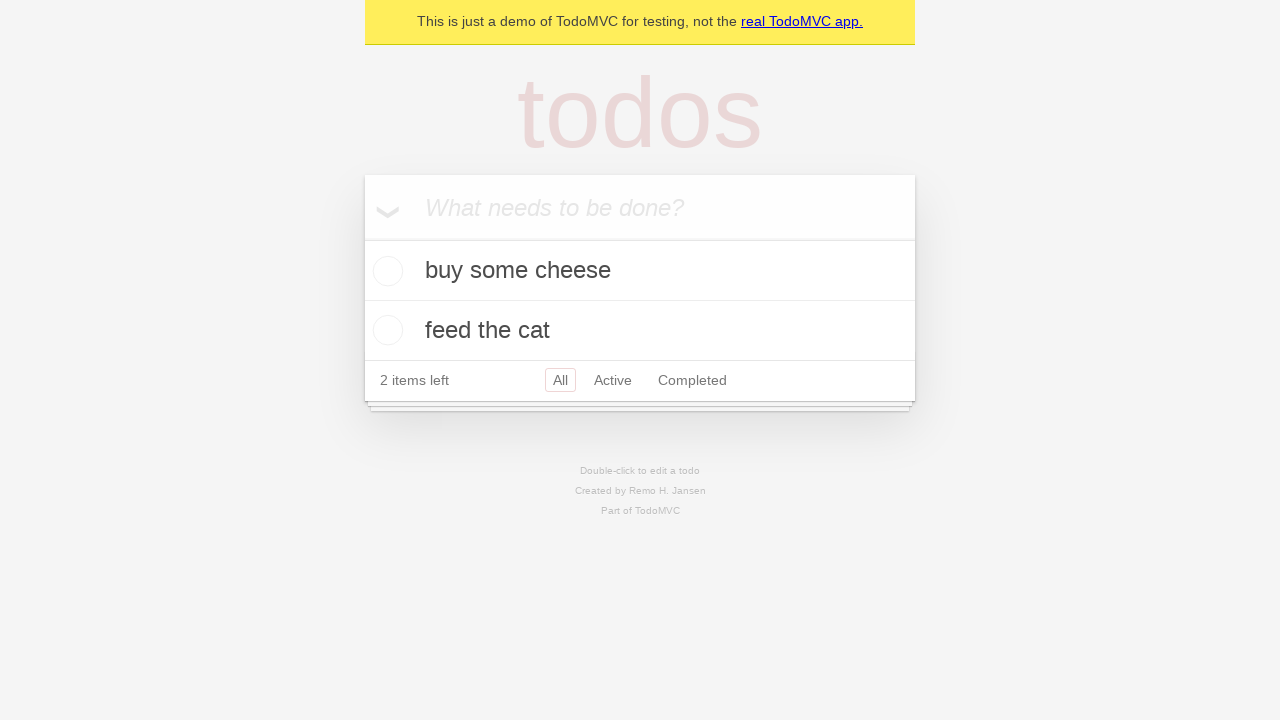

Filled todo input with 'book a doctors appointment' on internal:attr=[placeholder="What needs to be done?"i]
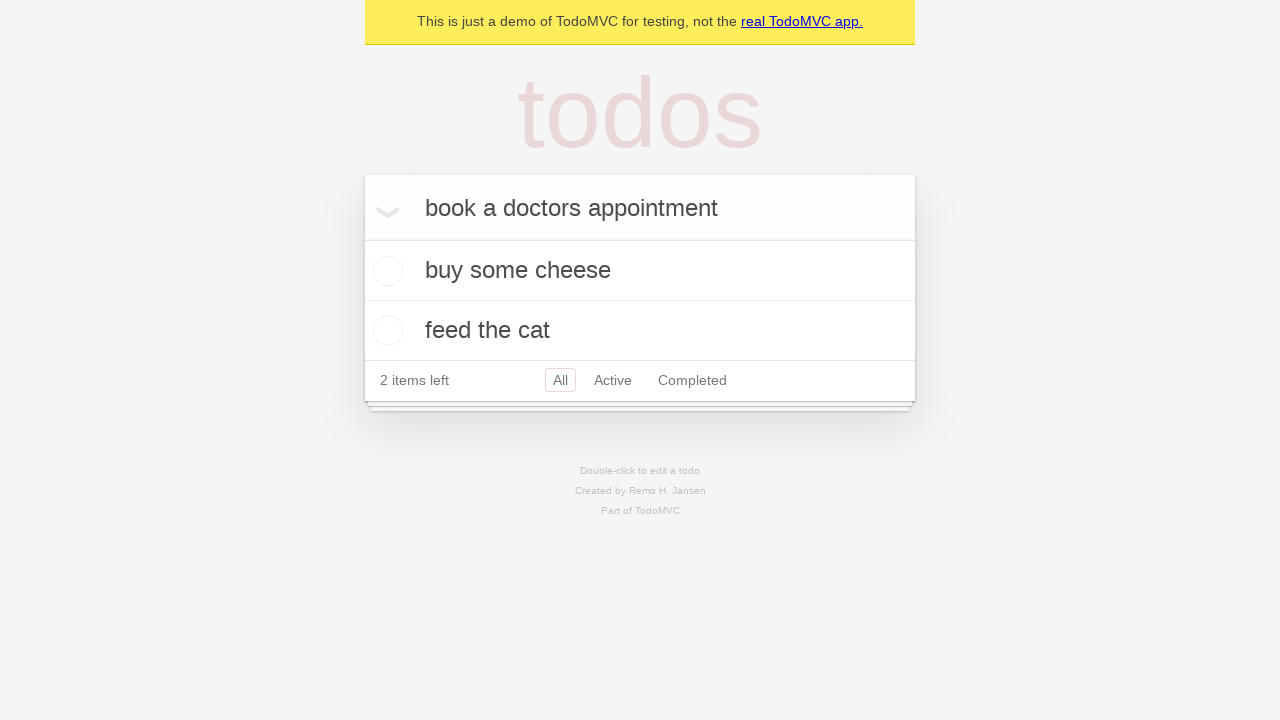

Pressed Enter to create third todo on internal:attr=[placeholder="What needs to be done?"i]
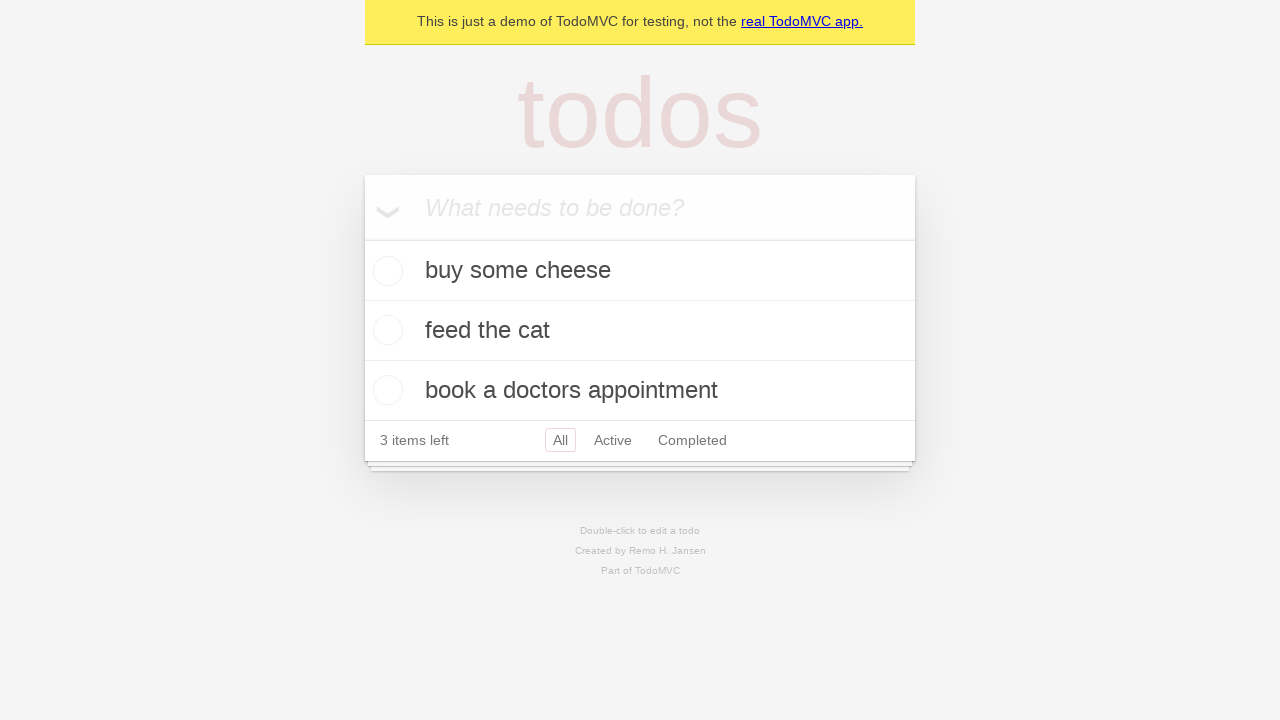

Double-clicked second todo item to enter edit mode at (640, 331) on internal:testid=[data-testid="todo-item"s] >> nth=1
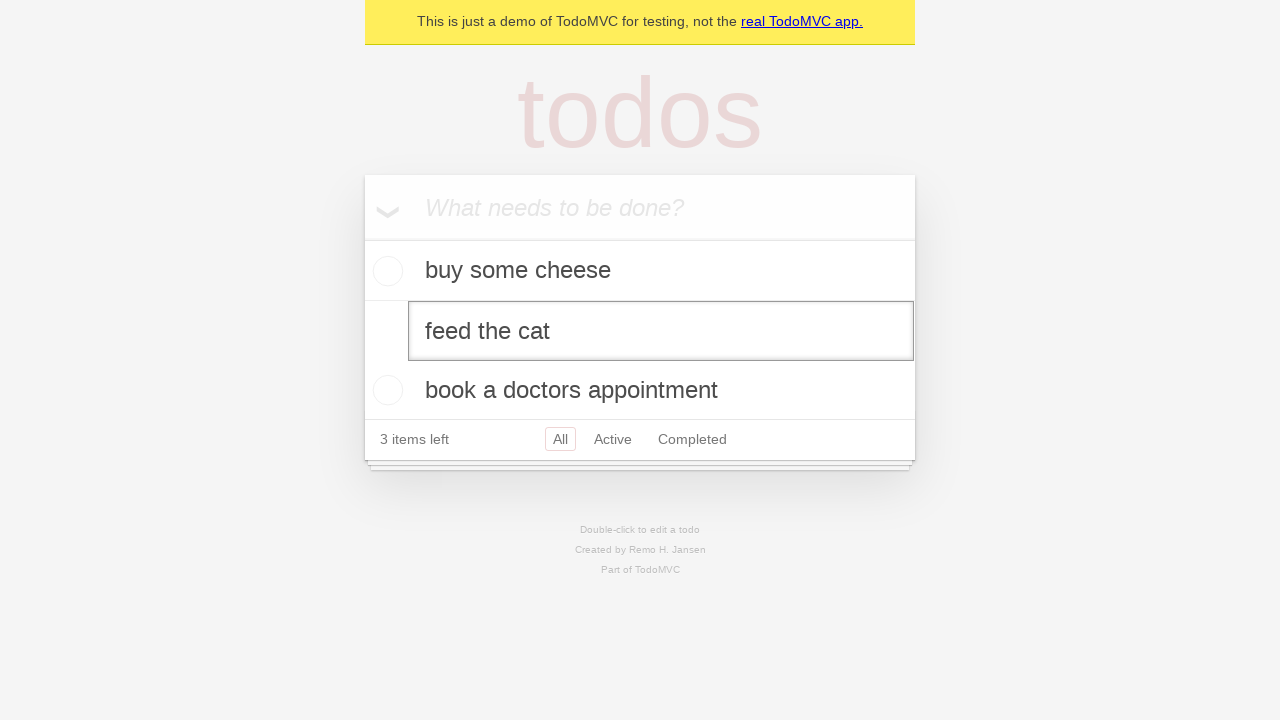

Filled edit textbox with '    buy some sausages    ' (text with leading/trailing spaces) on internal:testid=[data-testid="todo-item"s] >> nth=1 >> internal:role=textbox[nam
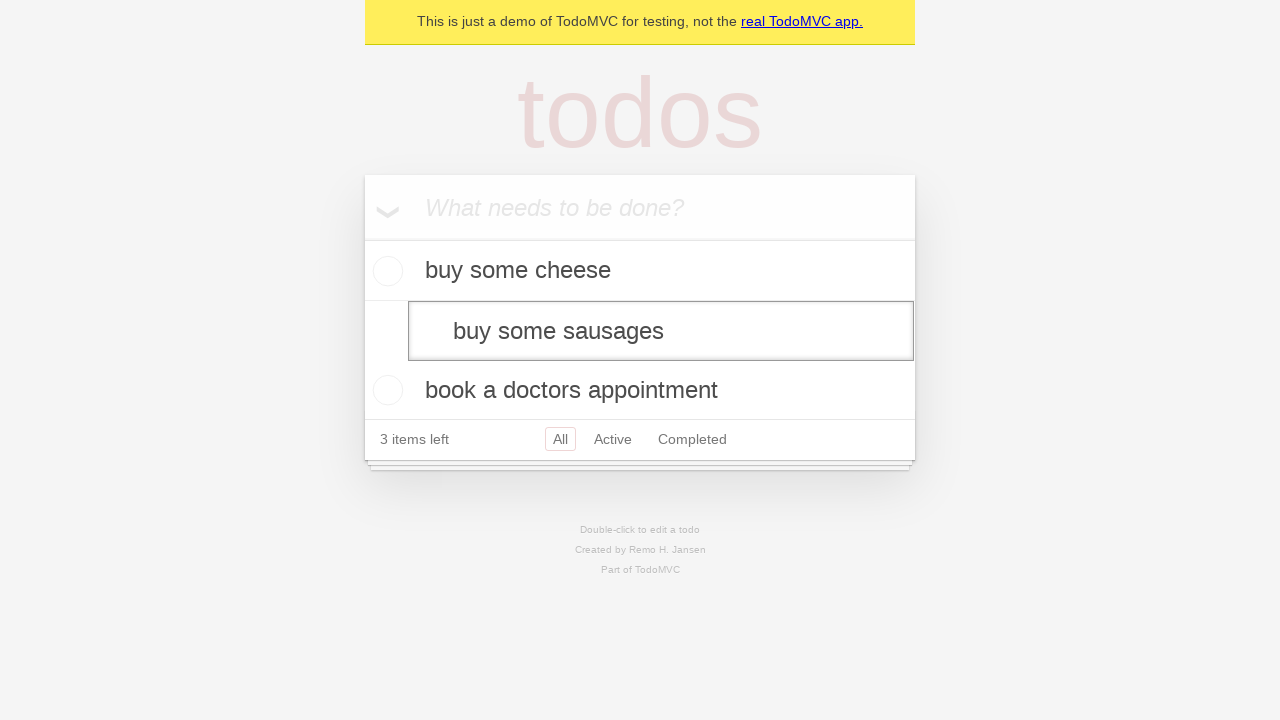

Pressed Enter to save edited todo, text should be trimmed on internal:testid=[data-testid="todo-item"s] >> nth=1 >> internal:role=textbox[nam
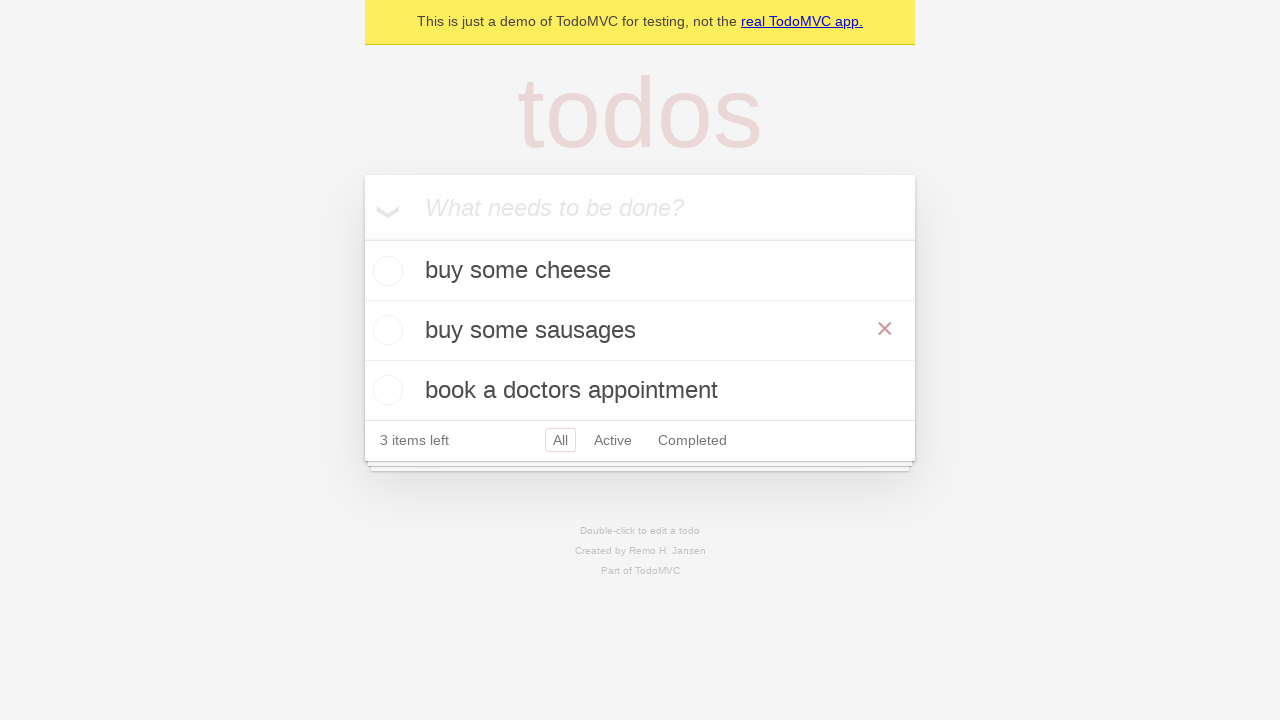

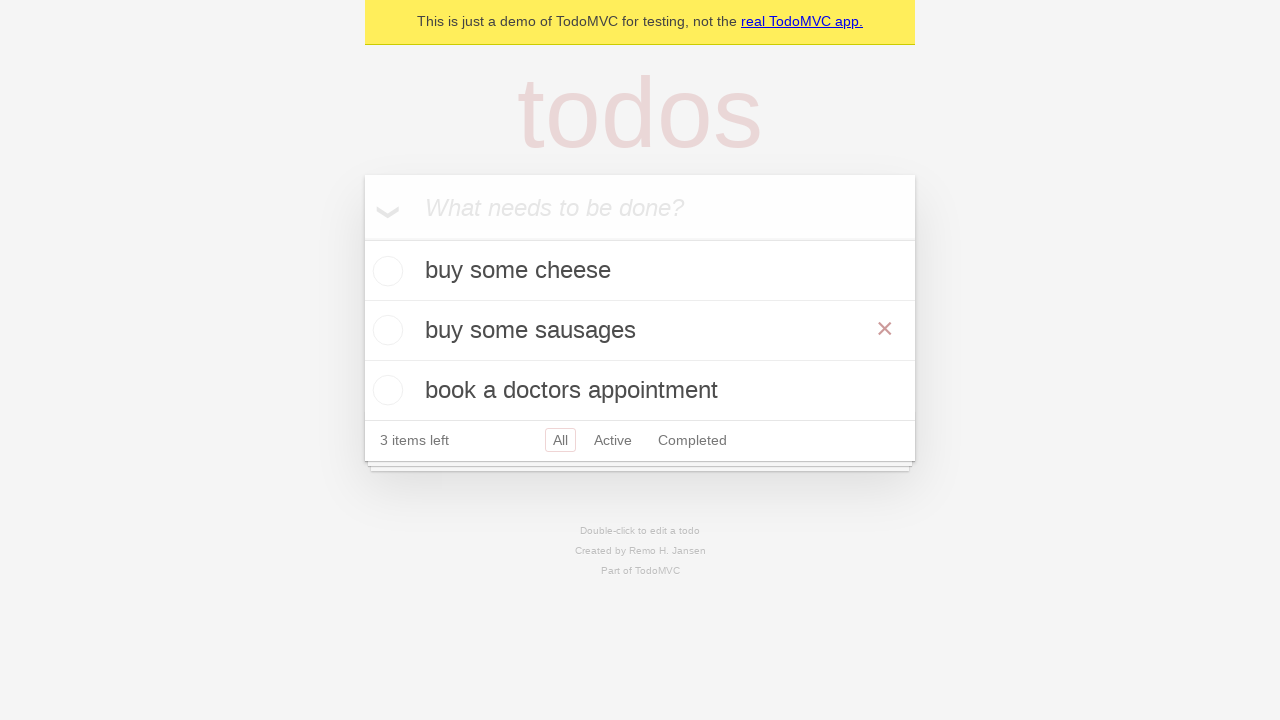